Tests that clicking the Add person button opens a modal with cleared name and job fields.

Starting URL: https://acctabootcamp.github.io/site/tasks/list_of_people_with_jobs.html

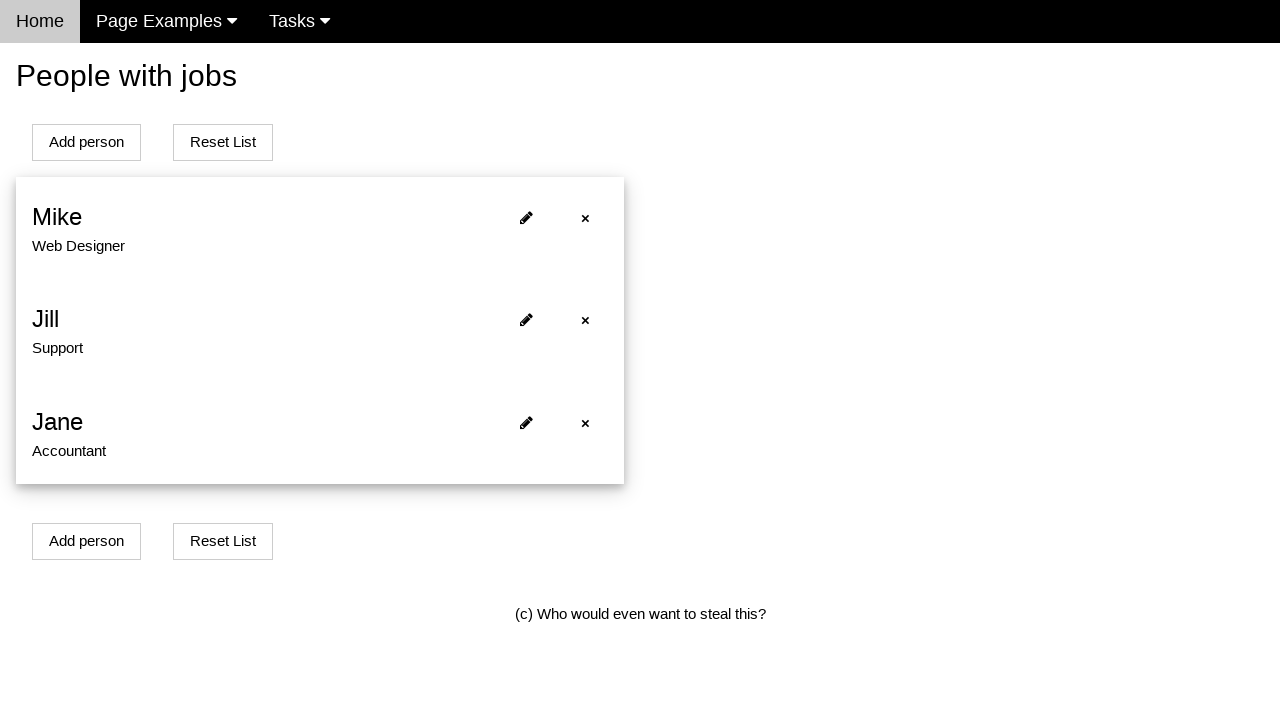

Navigated to list of people with jobs page
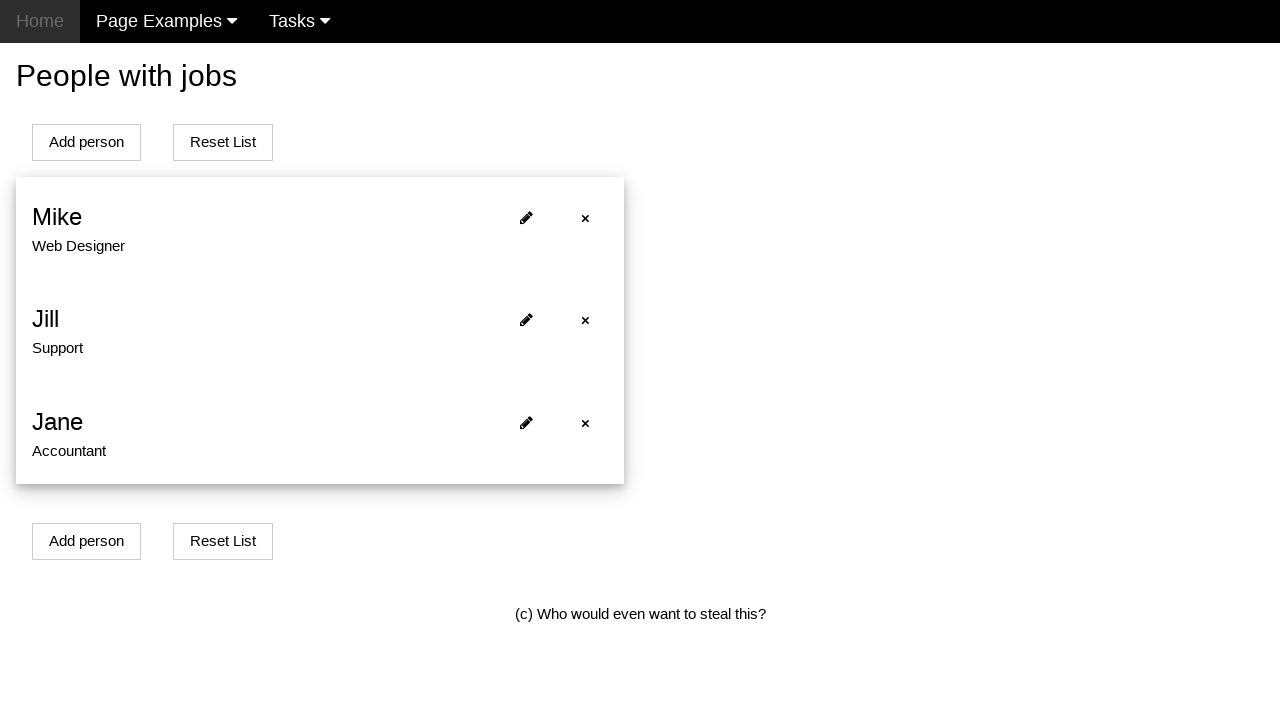

Clicked Add person button to open modal at (86, 142) on #addPersonBtn
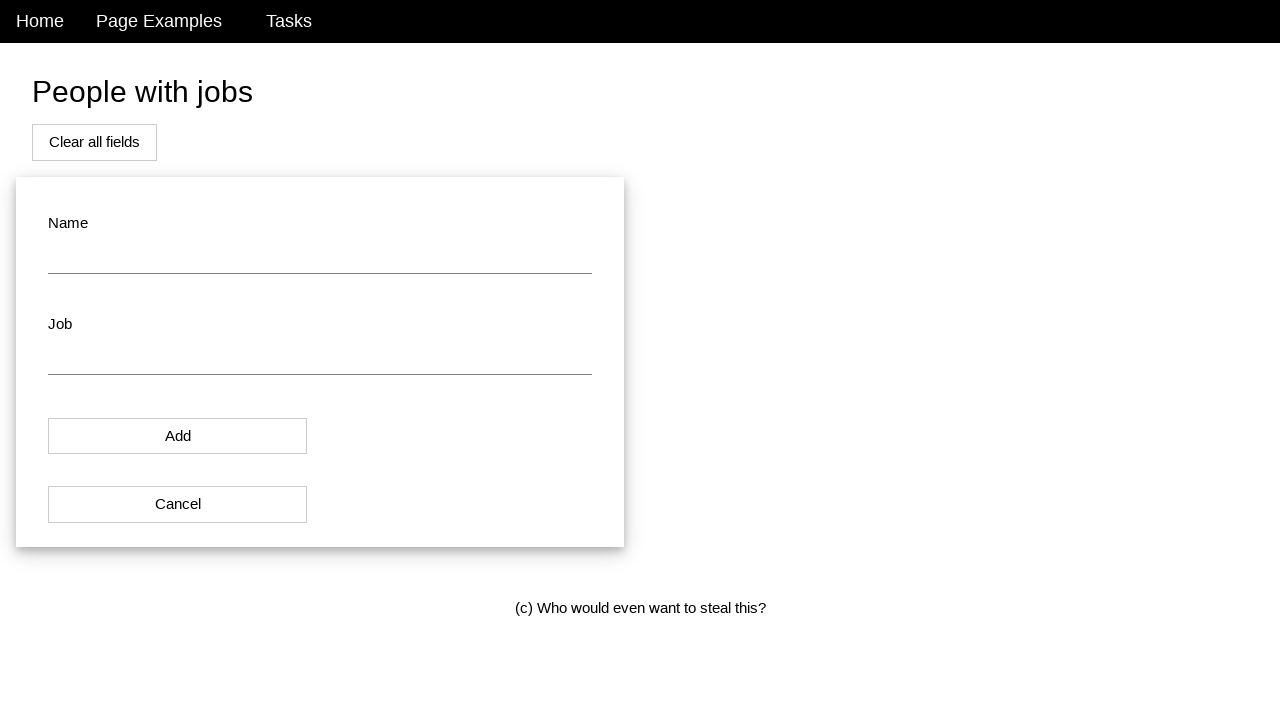

Verified name field is cleared
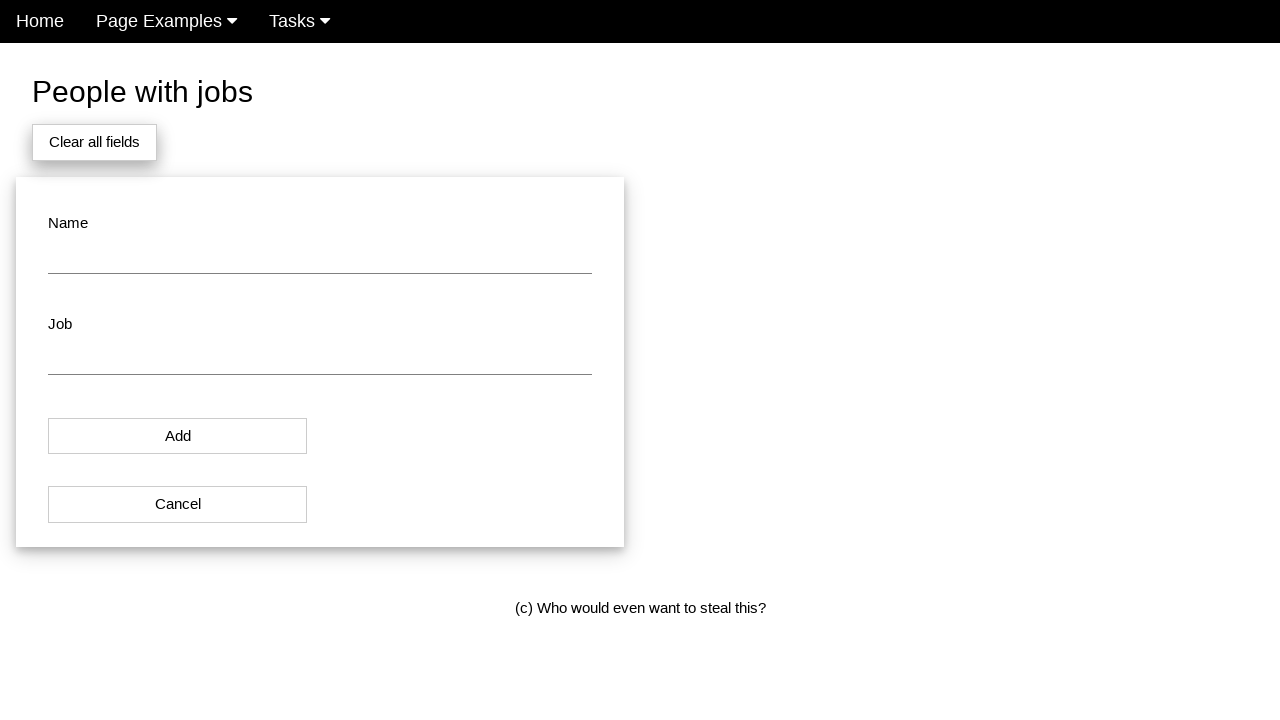

Verified job field is cleared
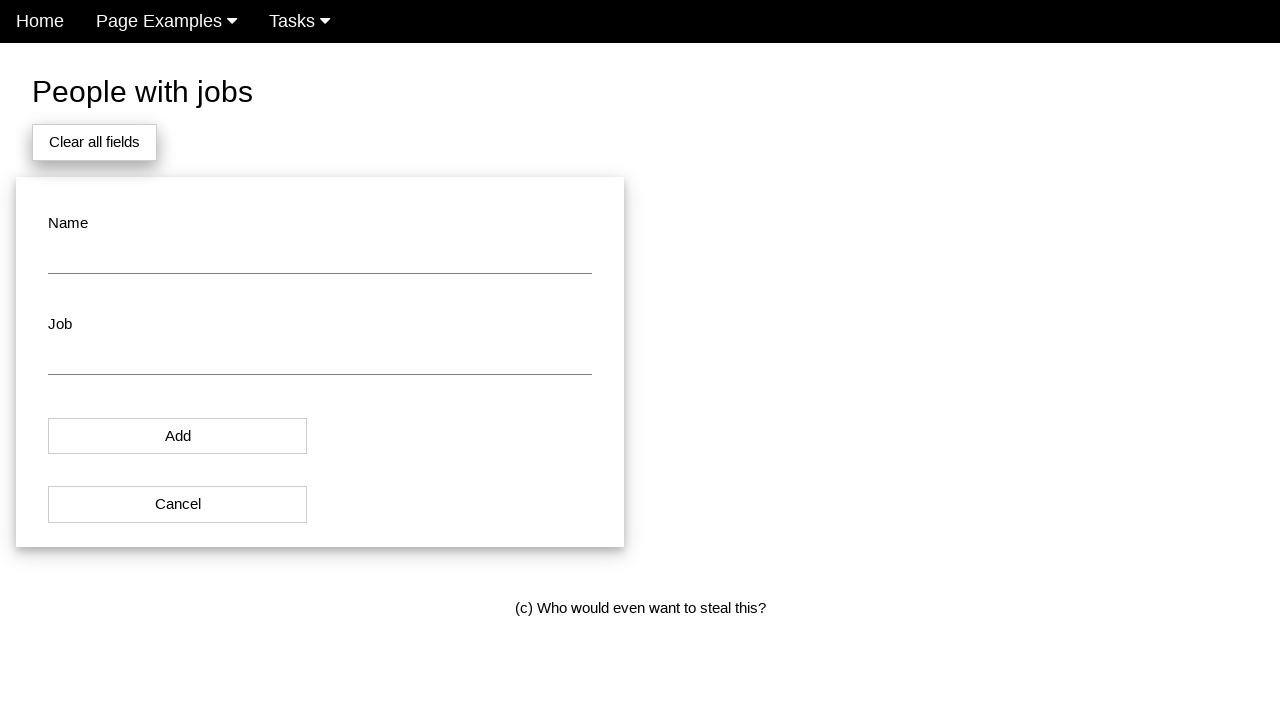

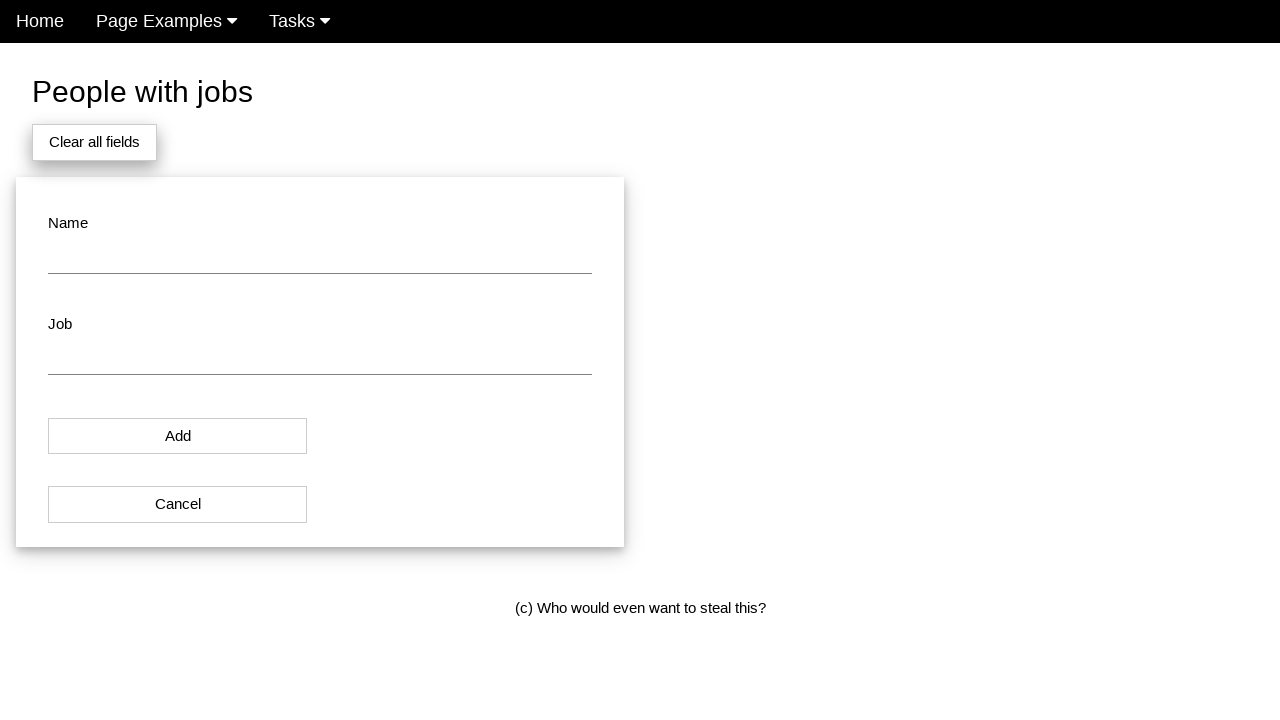